Tests JavaScript alert handling by clicking buttons that trigger different types of alerts (simple alert, confirm dialog, and prompt dialog) and interacting with them by accepting, dismissing, and entering text.

Starting URL: http://the-internet.herokuapp.com/javascript_alerts

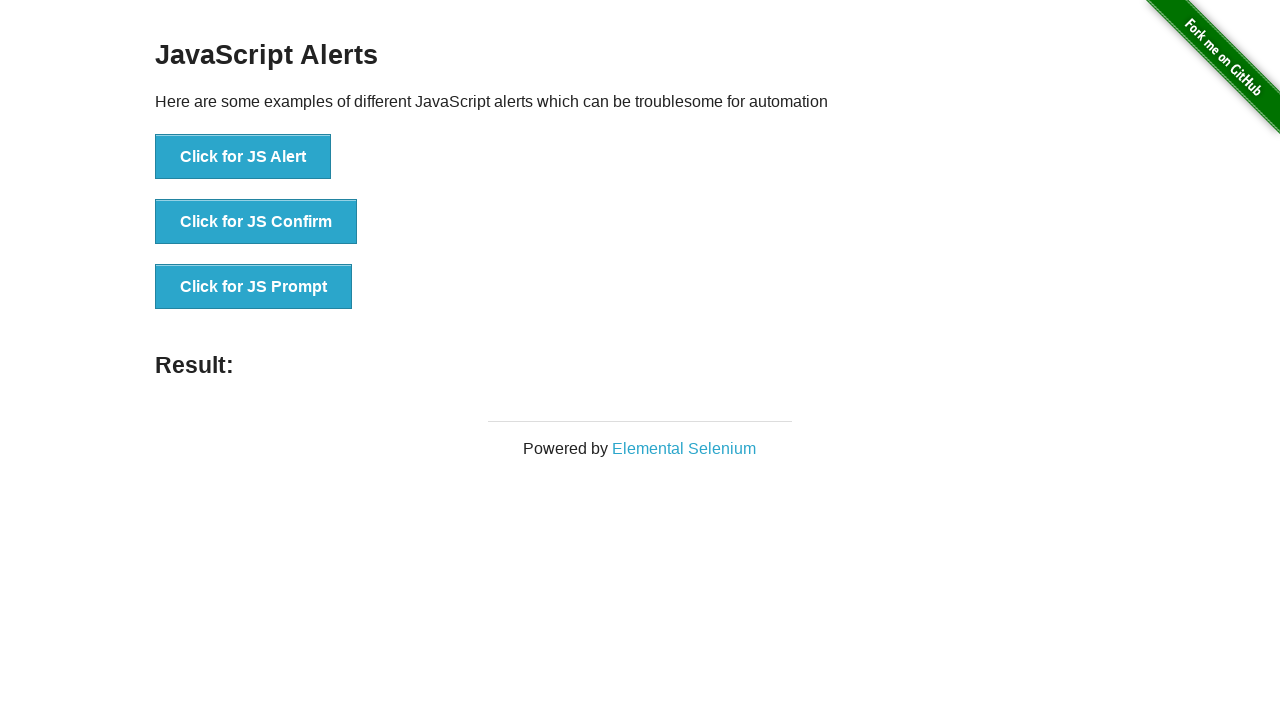

Clicked button to trigger simple alert at (243, 157) on xpath=//*[@id='content']/div/ul/li[1]/button
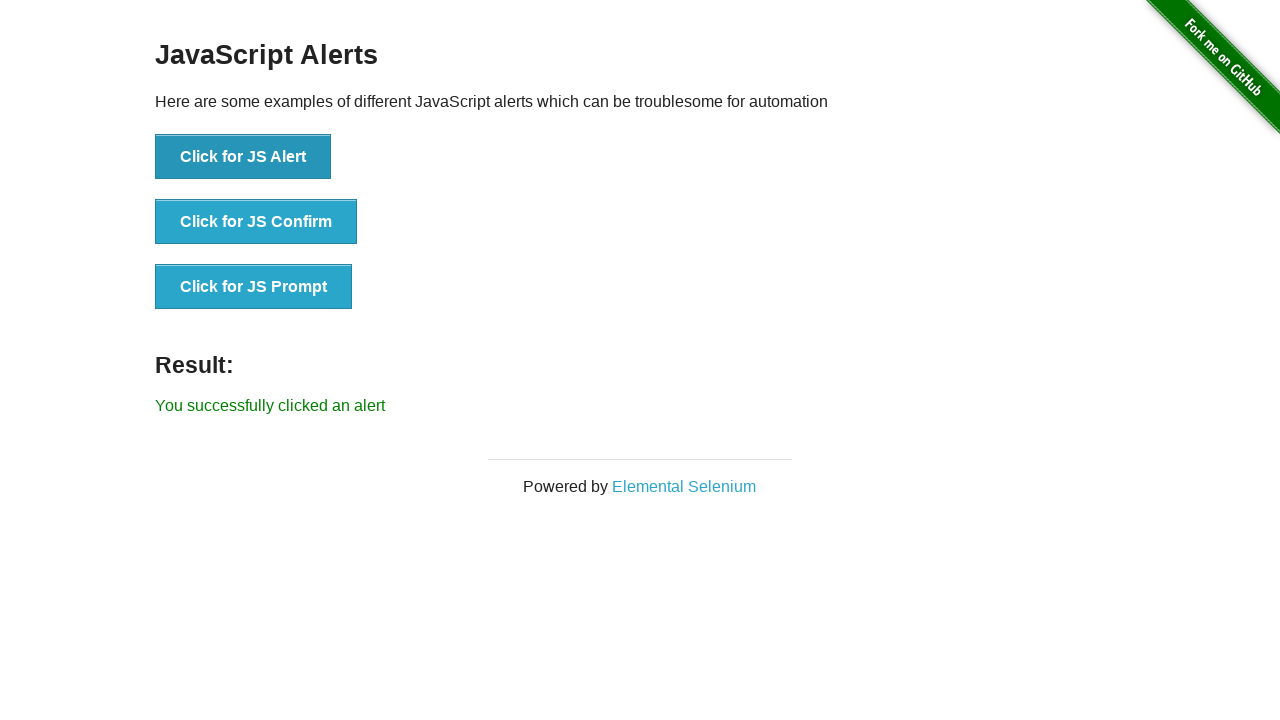

Set up dialog handler to accept simple alert
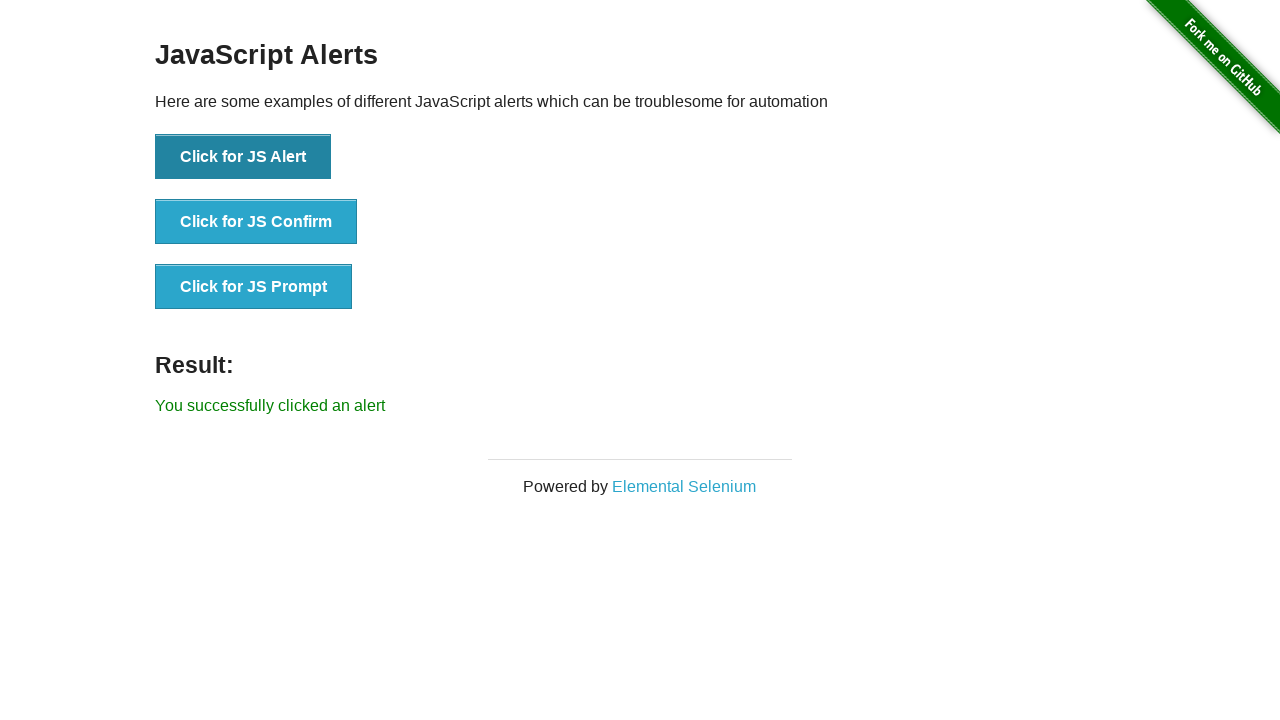

Waited for simple alert to be processed
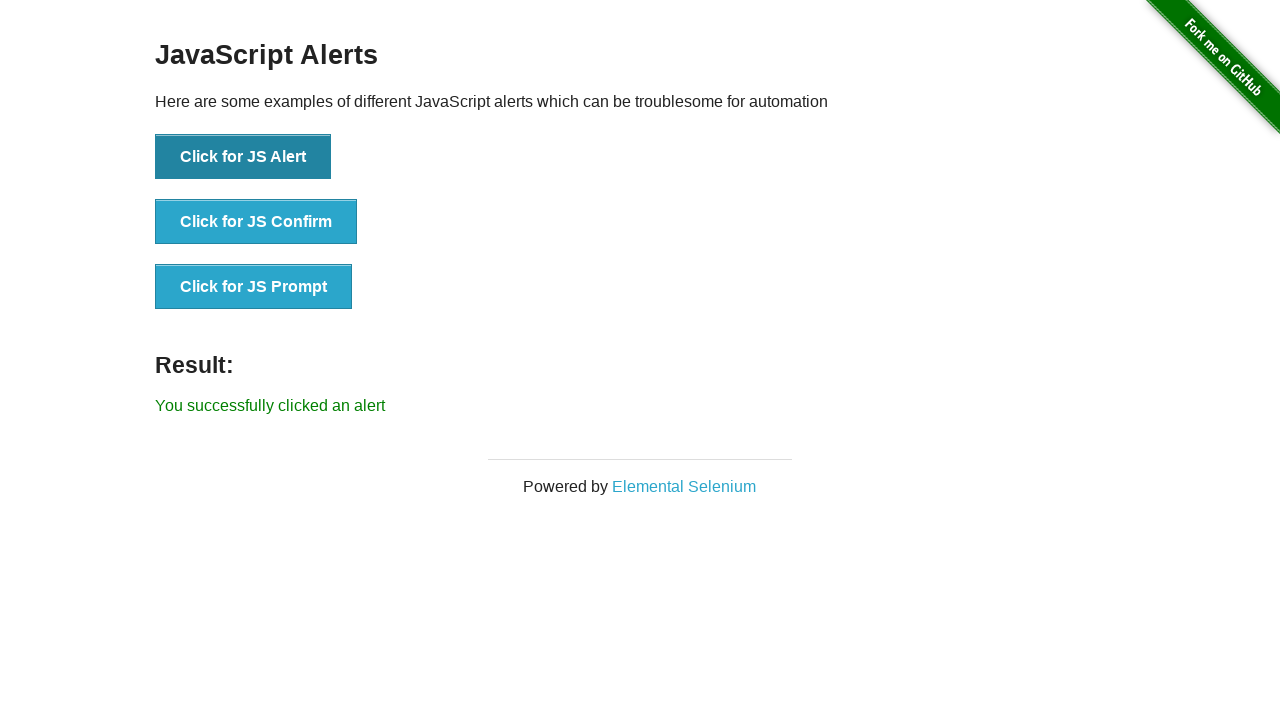

Clicked button to trigger confirm dialog at (256, 222) on xpath=//*[@id='content']/div/ul/li[2]/button
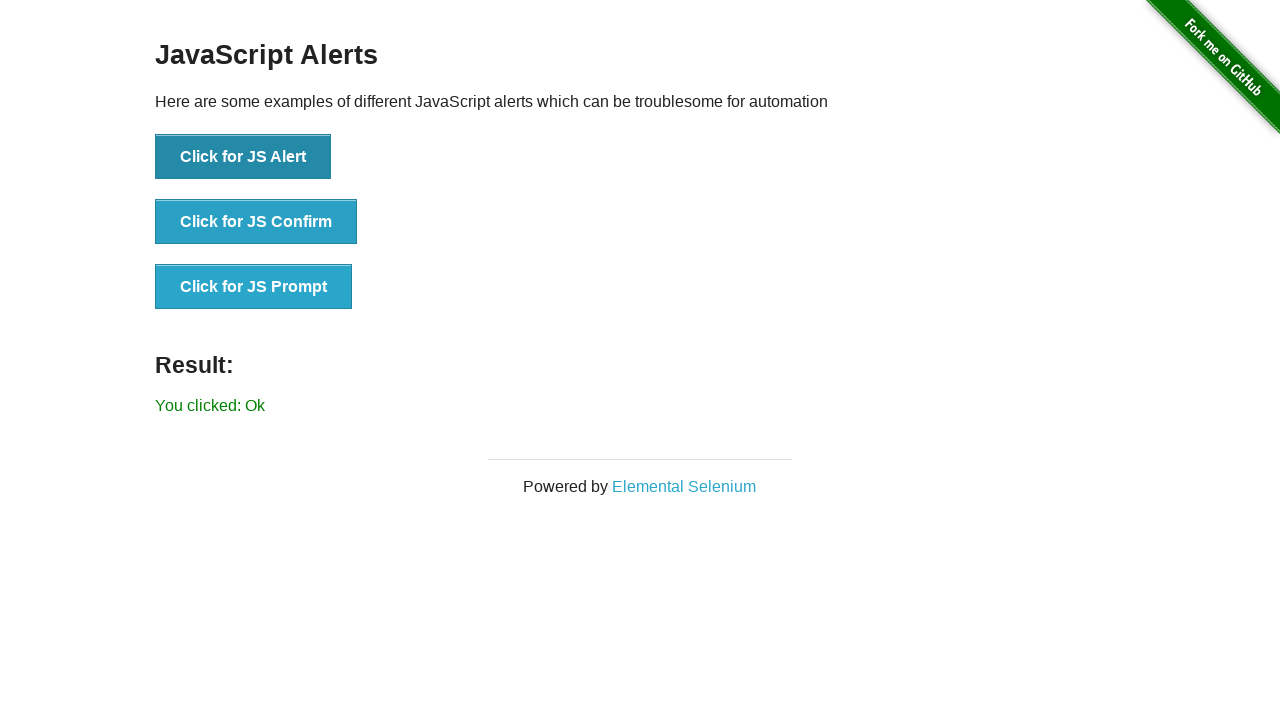

Set up dialog handler to accept confirm dialog
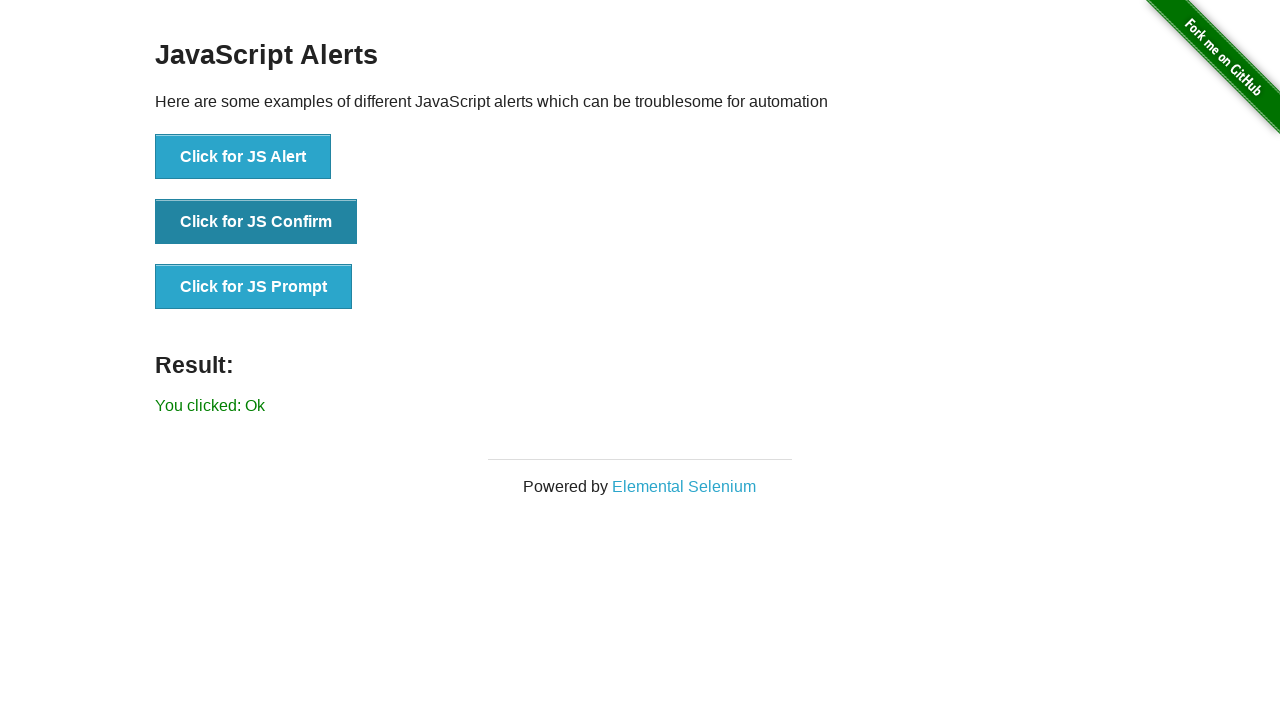

Waited for confirm dialog to be processed
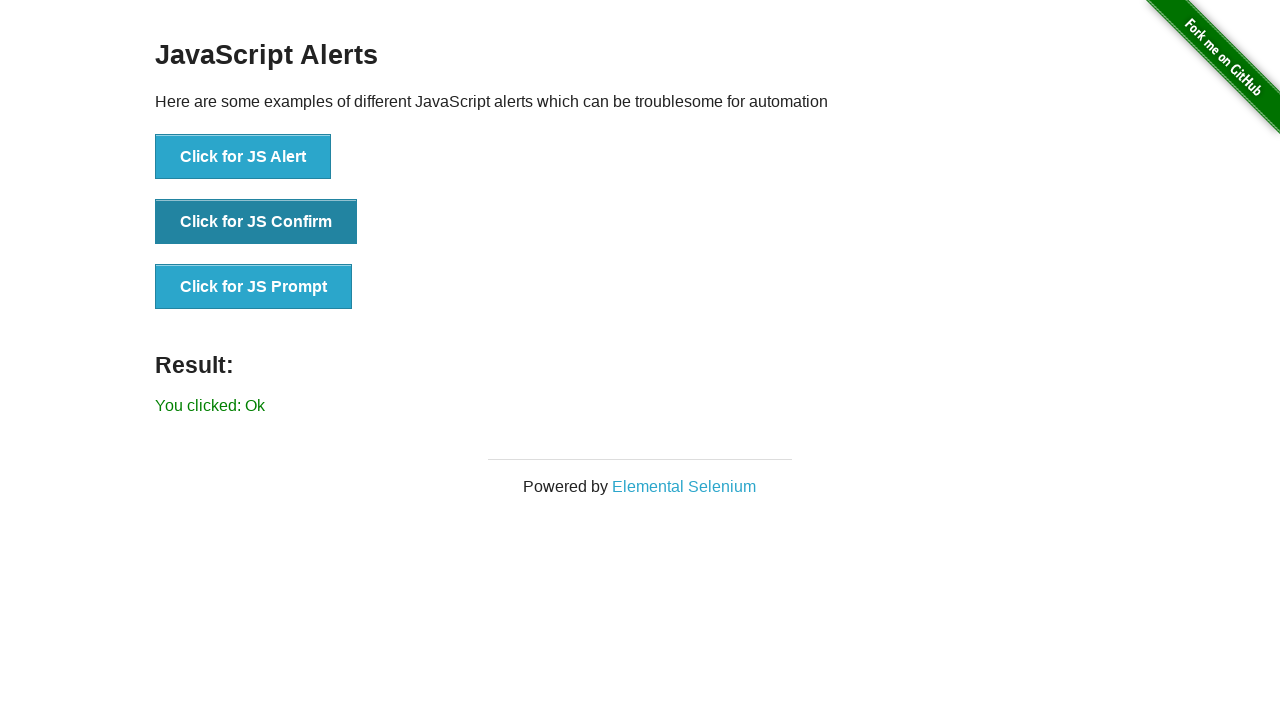

Clicked button to trigger prompt dialog at (254, 287) on xpath=/html/body/div[2]/div/div/ul/li[3]/button
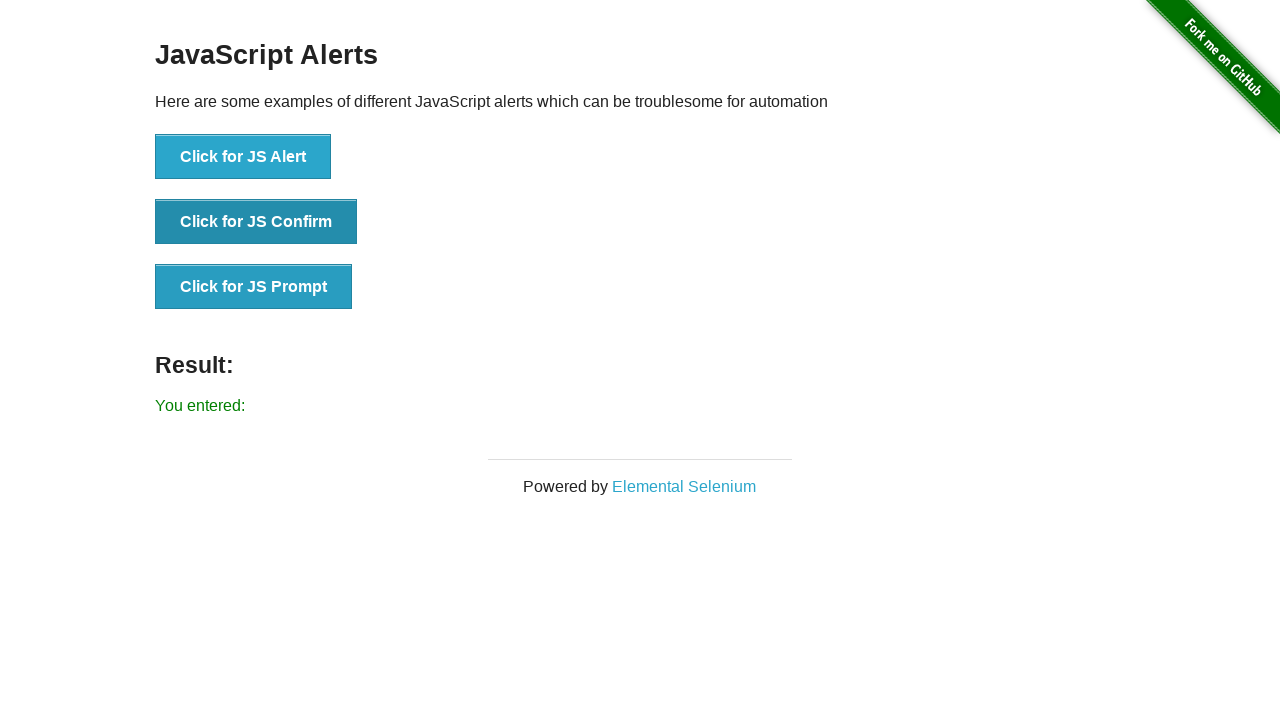

Set up dialog handler to enter 'Welcome' in prompt dialog and accept
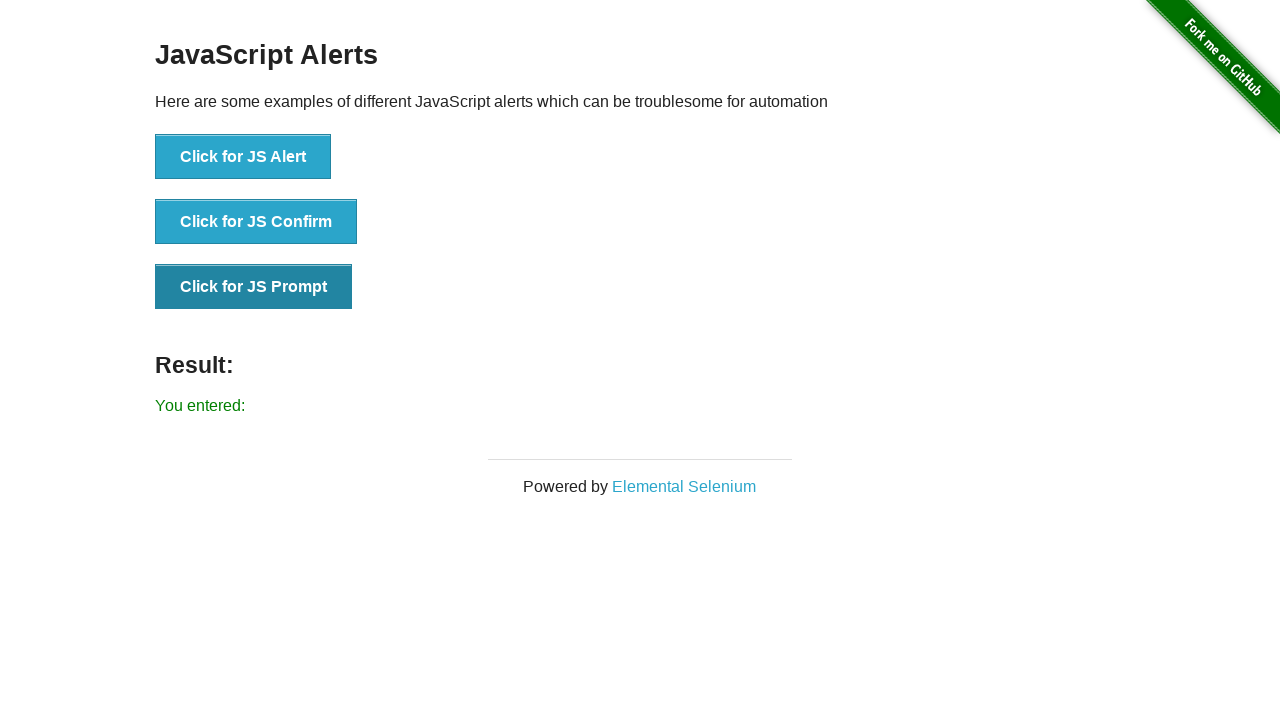

Waited for prompt dialog to be processed
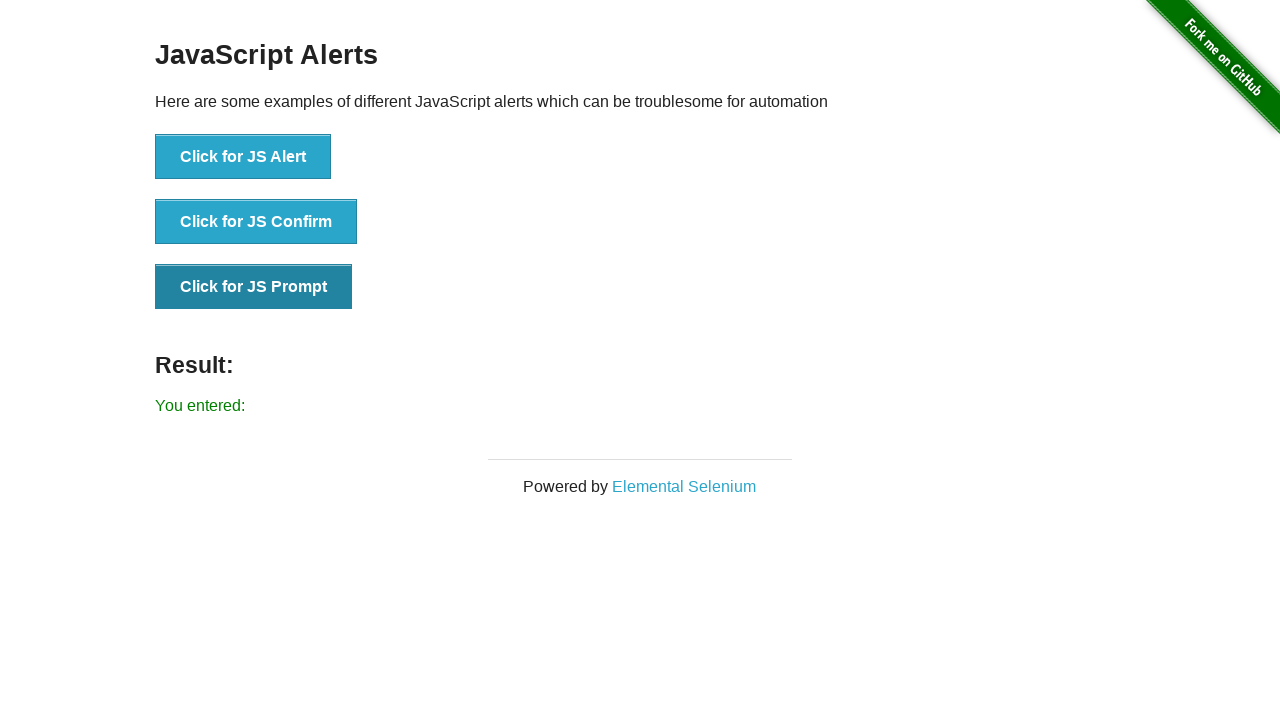

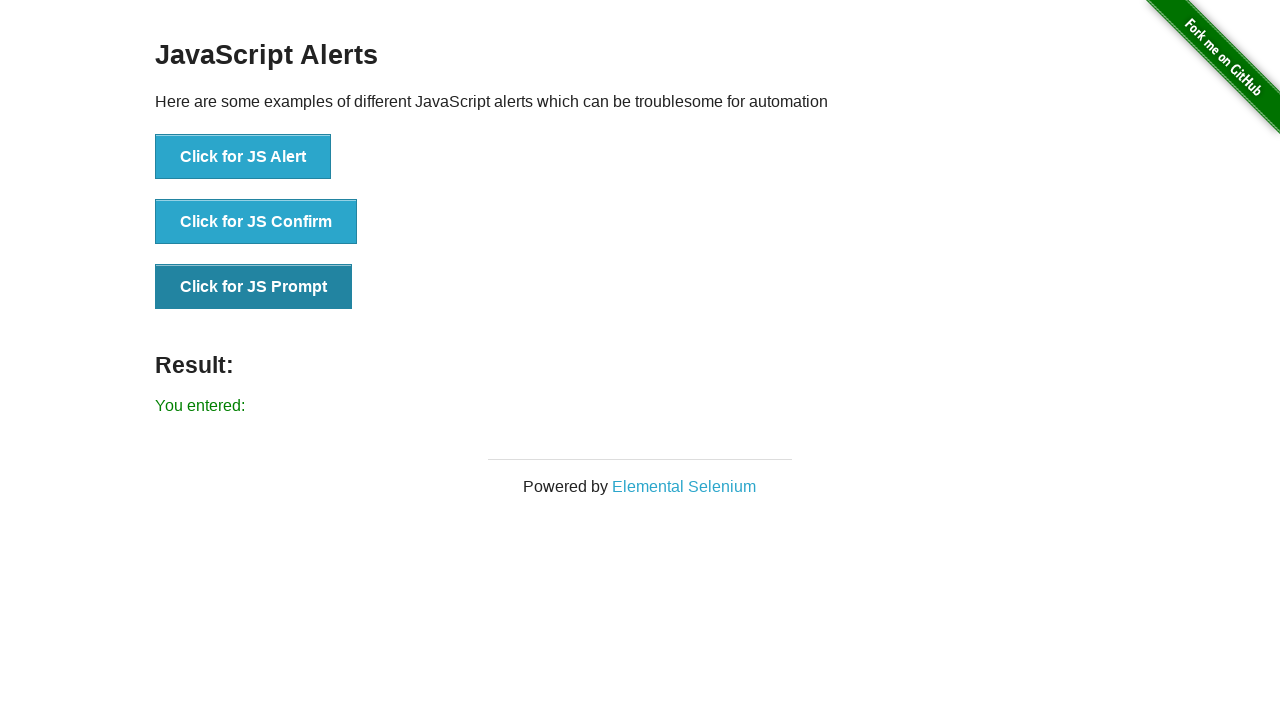